Tests radio button functionality by finding all radio buttons on a practice page and clicking each one sequentially to verify they are interactive.

Starting URL: https://rahulshettyacademy.com/AutomationPractice/

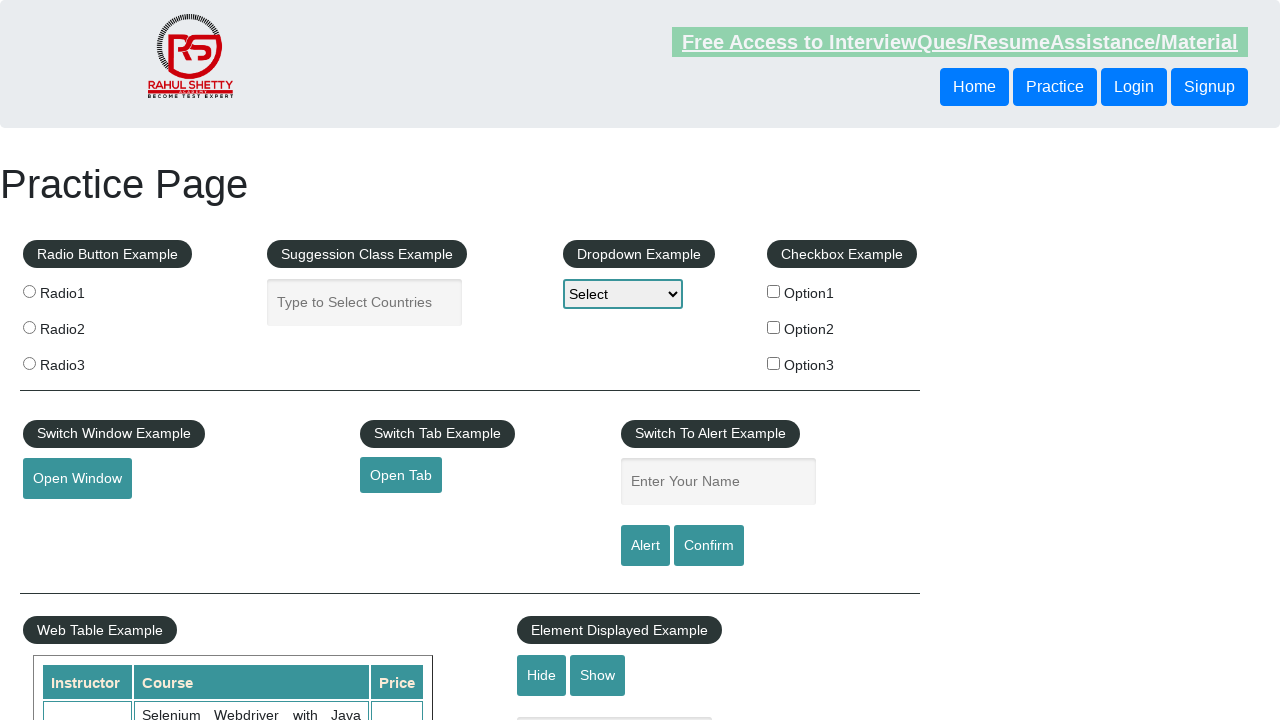

Navigated to AutomationPractice page
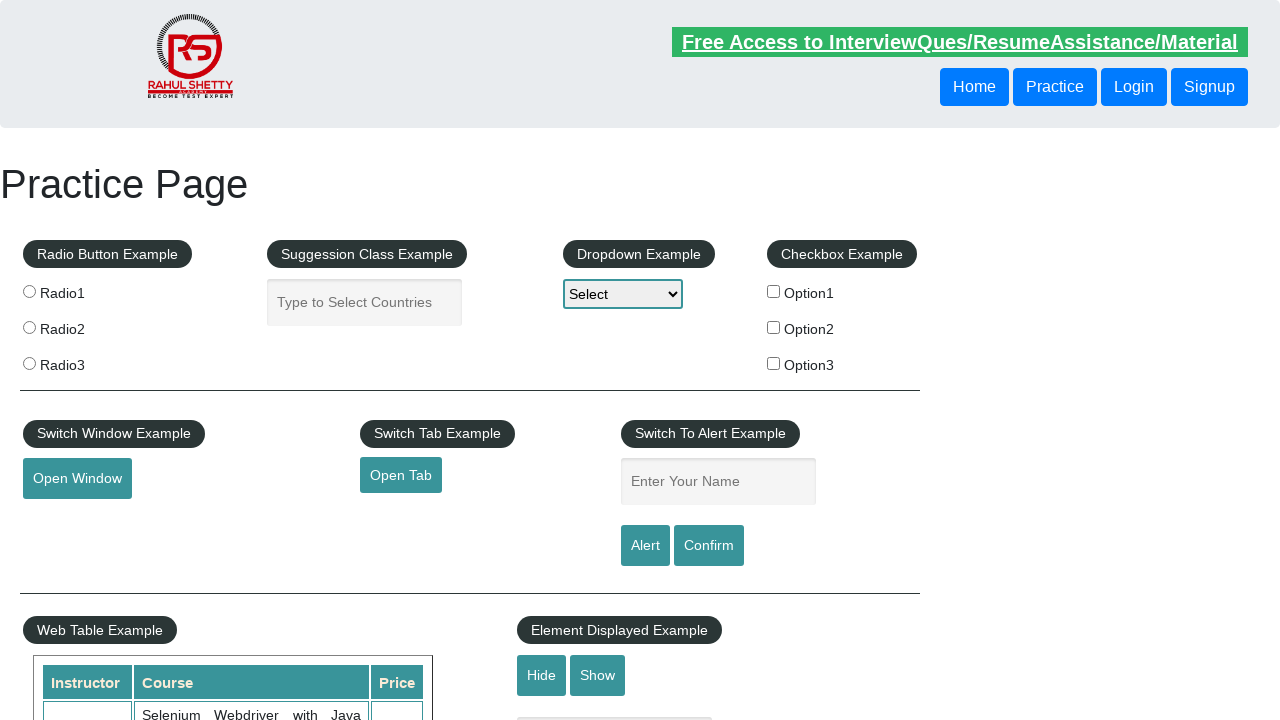

Located all radio buttons on the page
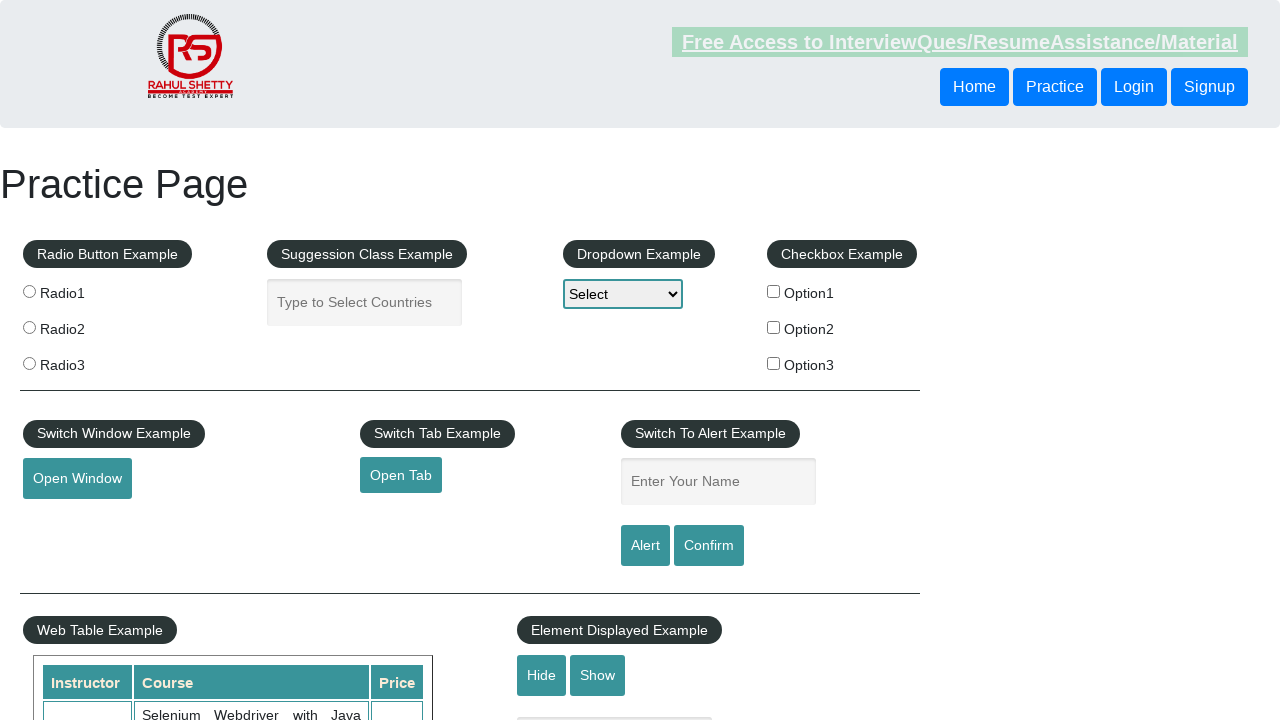

Clicked a radio button at (29, 291) on input[type='radio'] >> nth=0
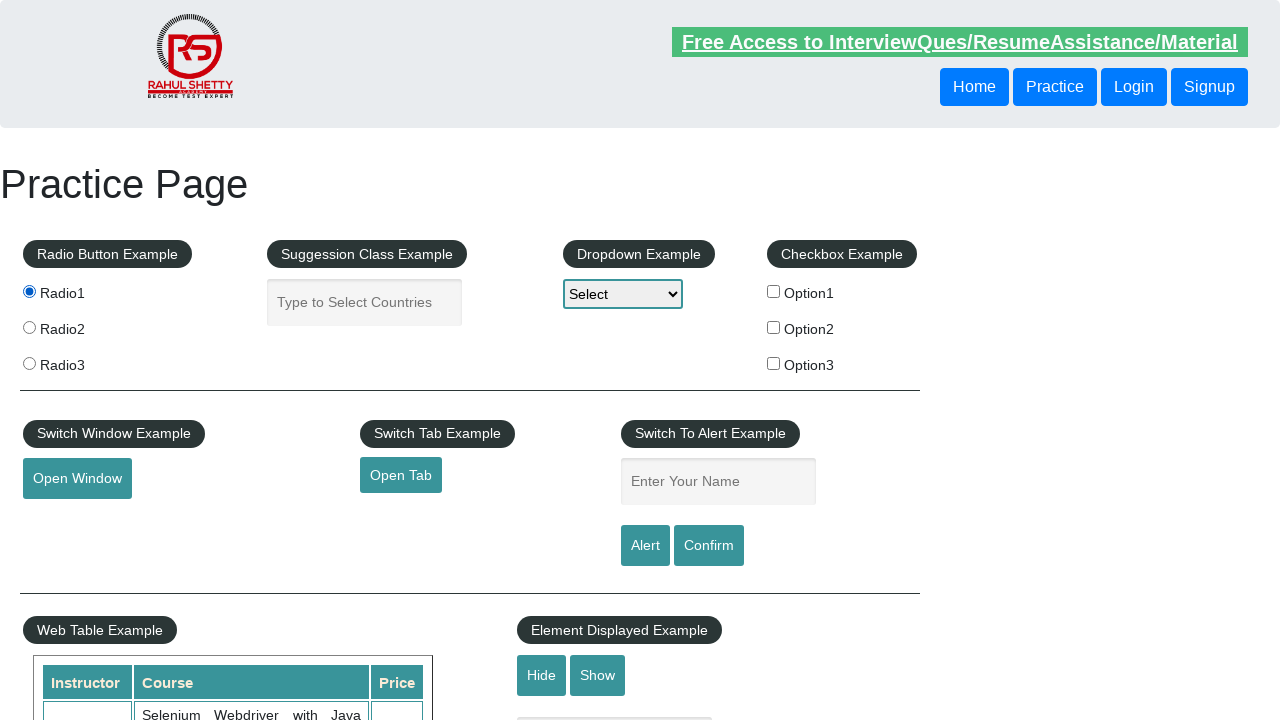

Waited 500ms to observe radio button selection
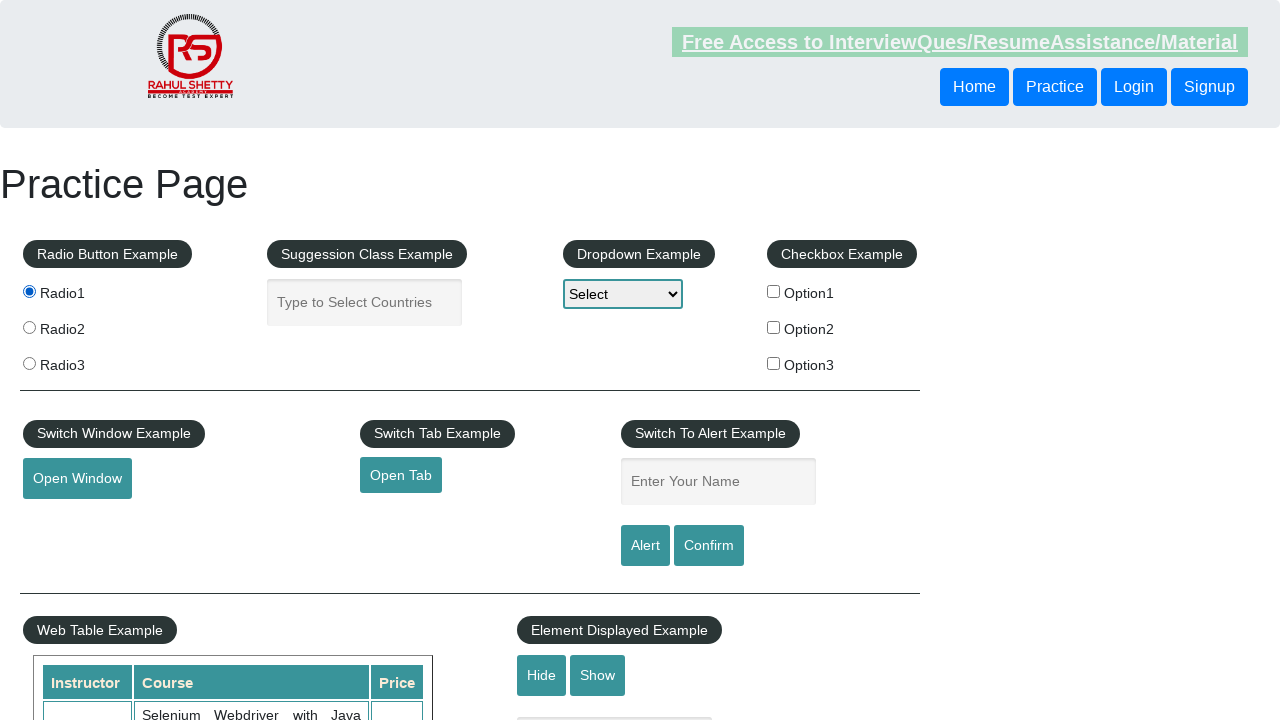

Clicked a radio button at (29, 327) on input[type='radio'] >> nth=1
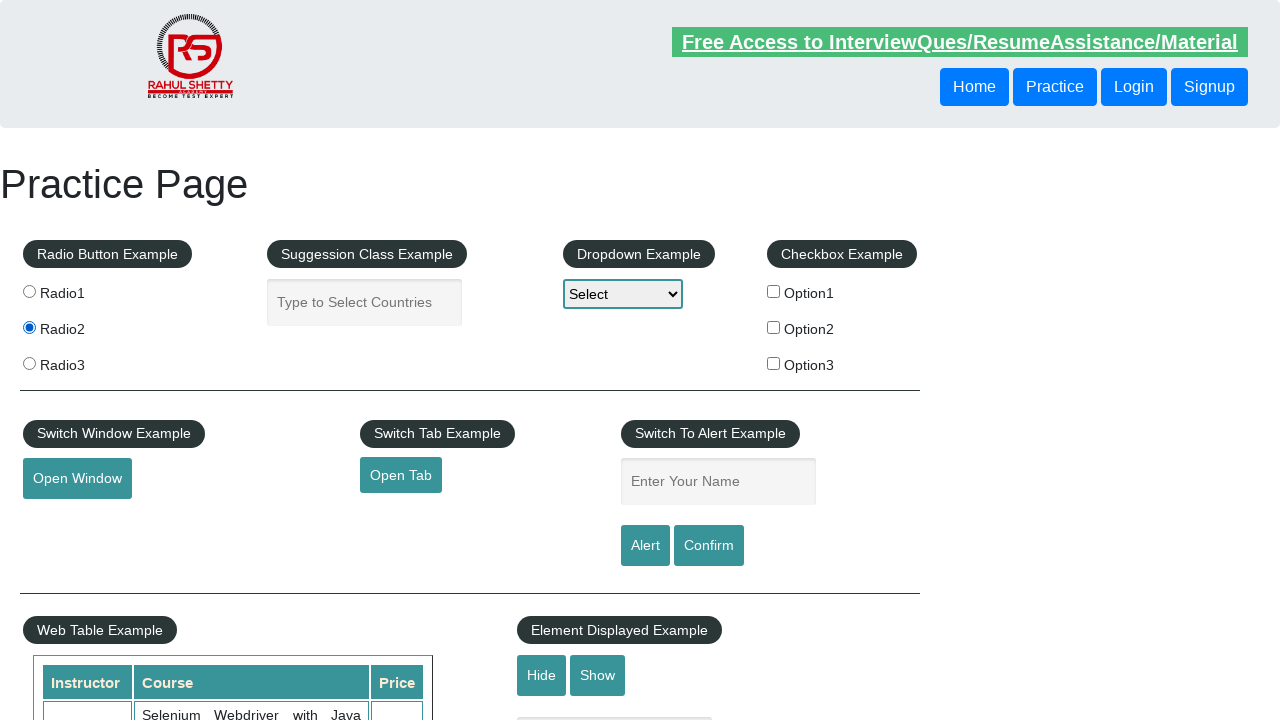

Waited 500ms to observe radio button selection
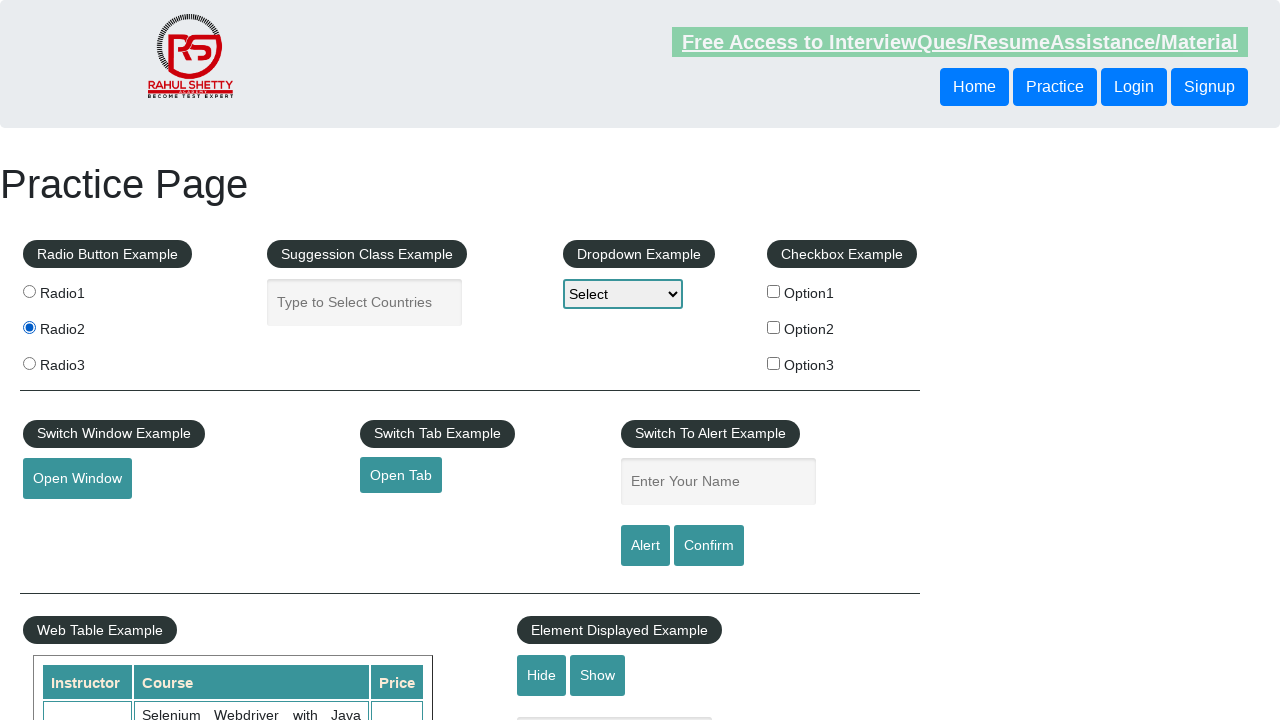

Clicked a radio button at (29, 363) on input[type='radio'] >> nth=2
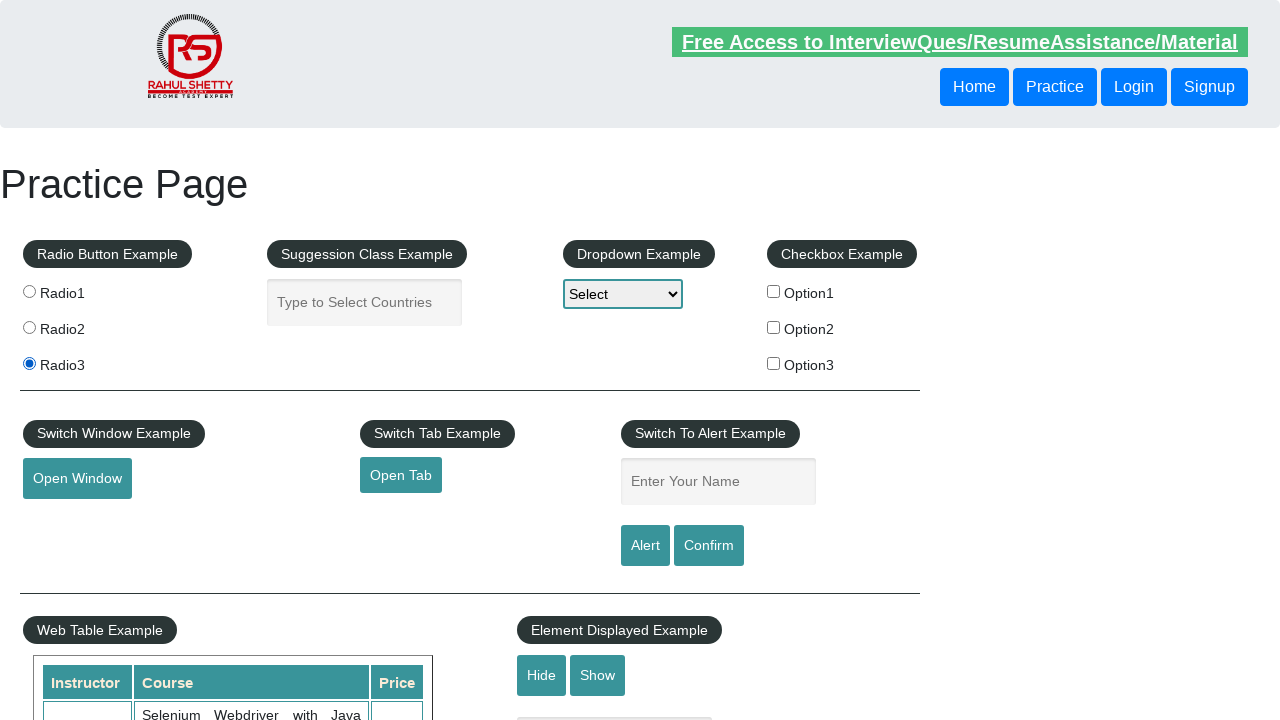

Waited 500ms to observe radio button selection
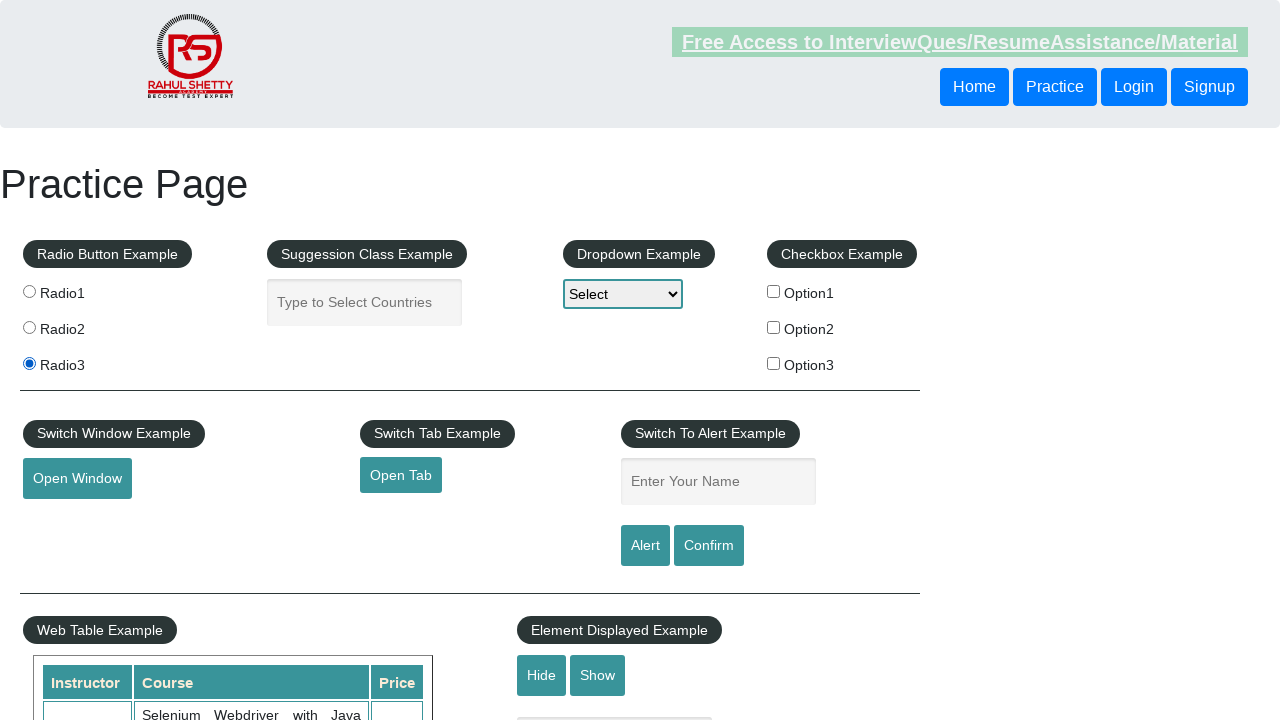

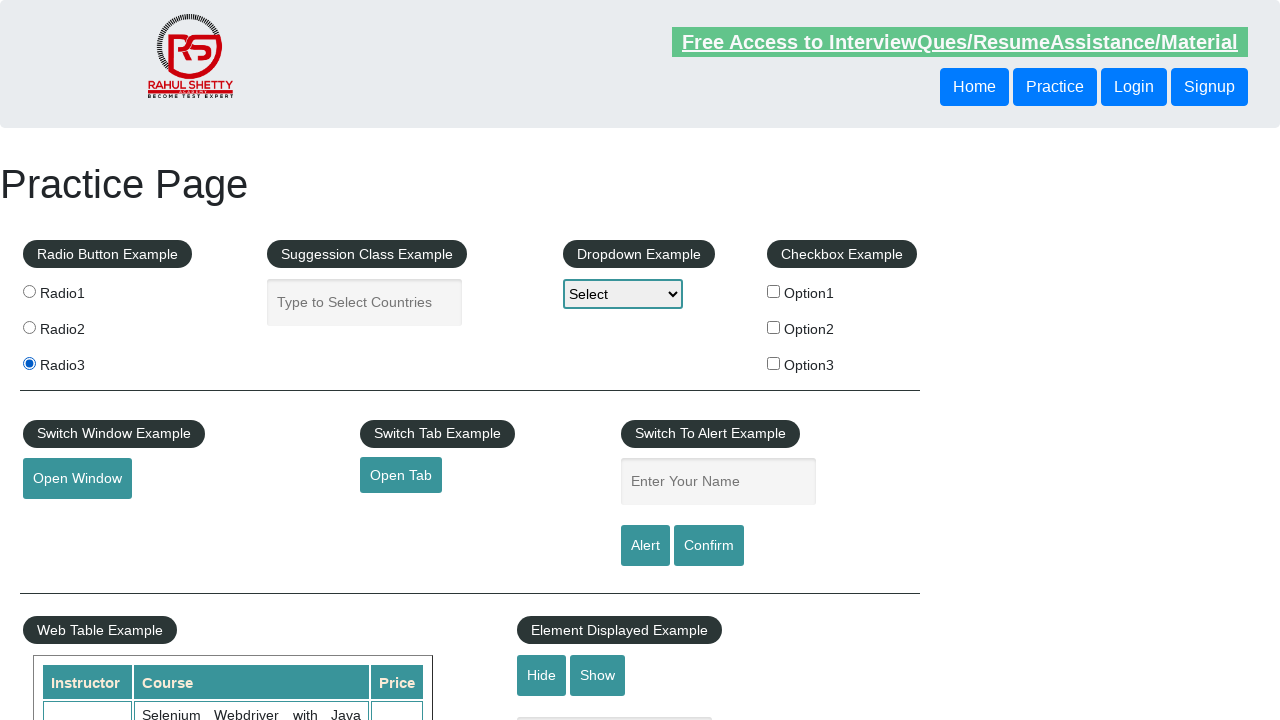